Navigates to the Python.org homepage and verifies the page loads correctly by checking the title contains "Python"

Starting URL: http://www.python.org

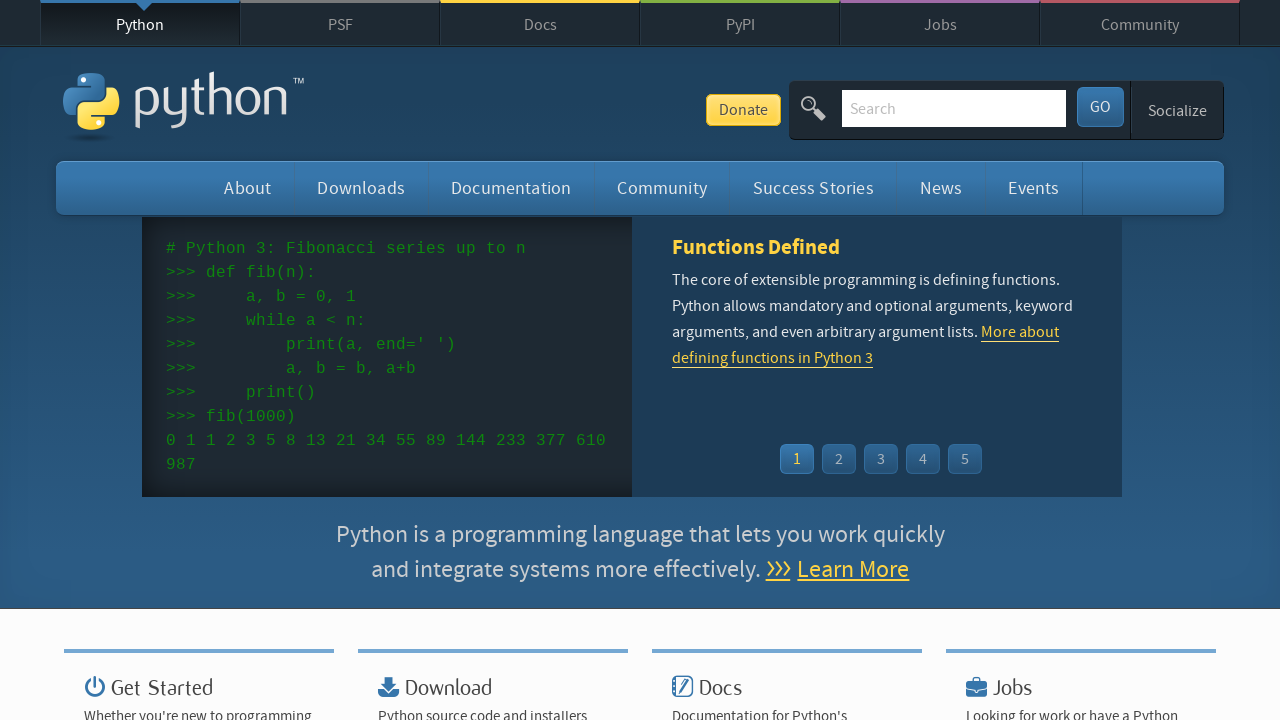

Navigated to Python.org homepage
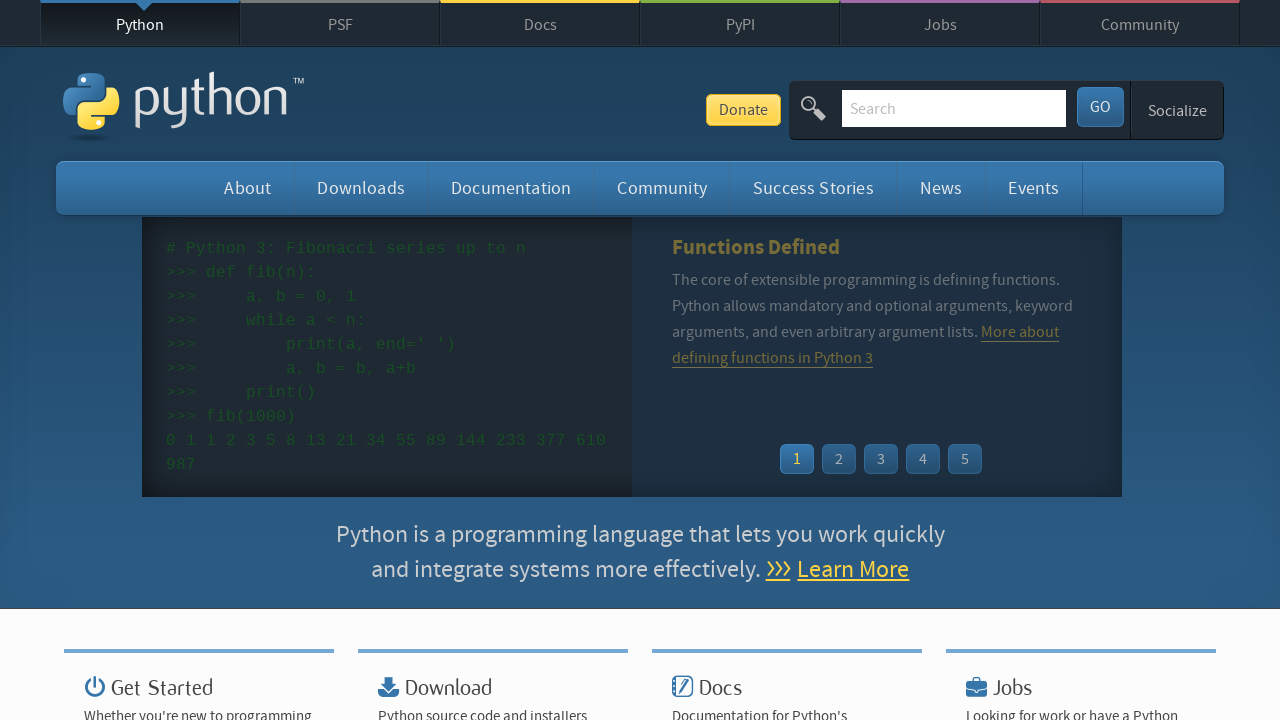

Page DOM content loaded
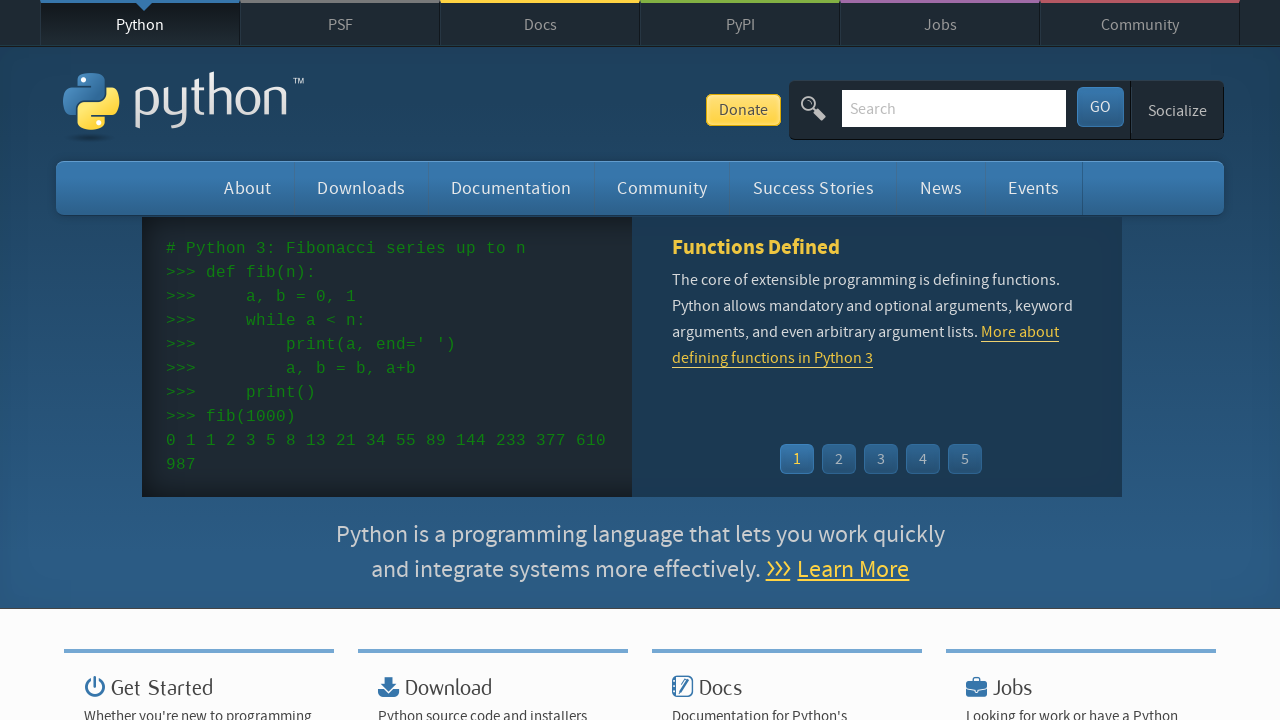

Verified page title contains 'Python'
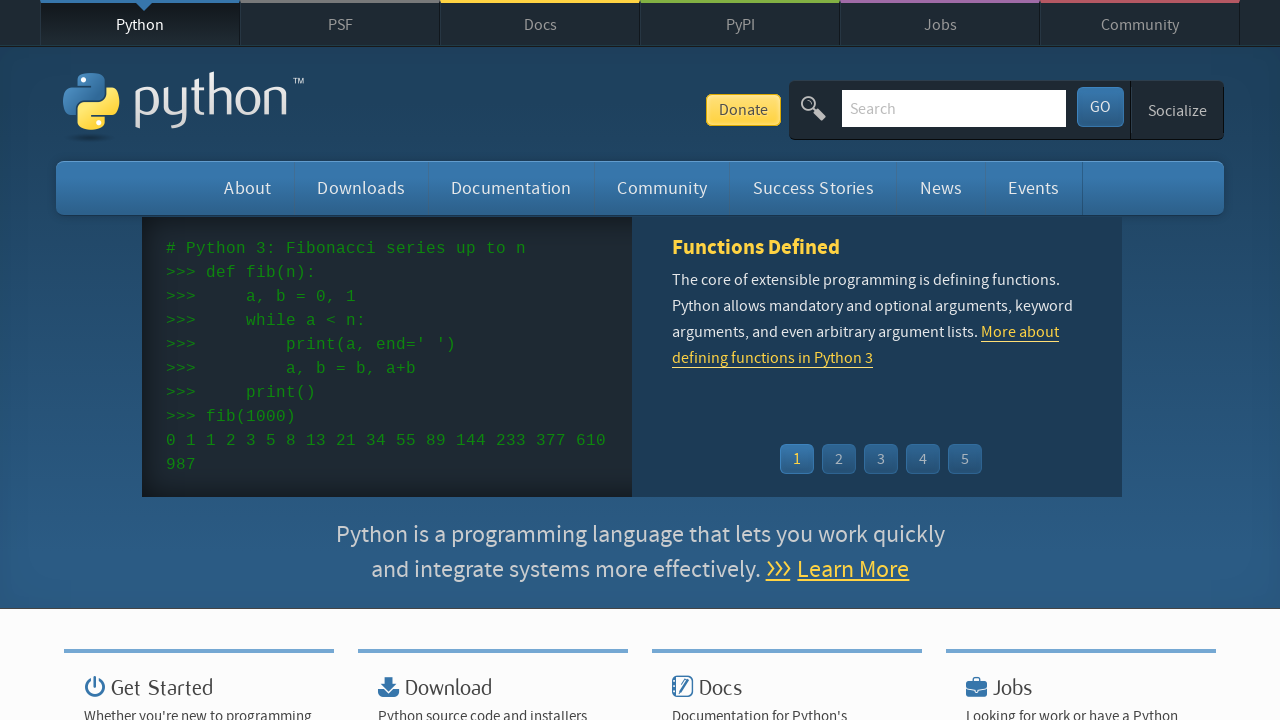

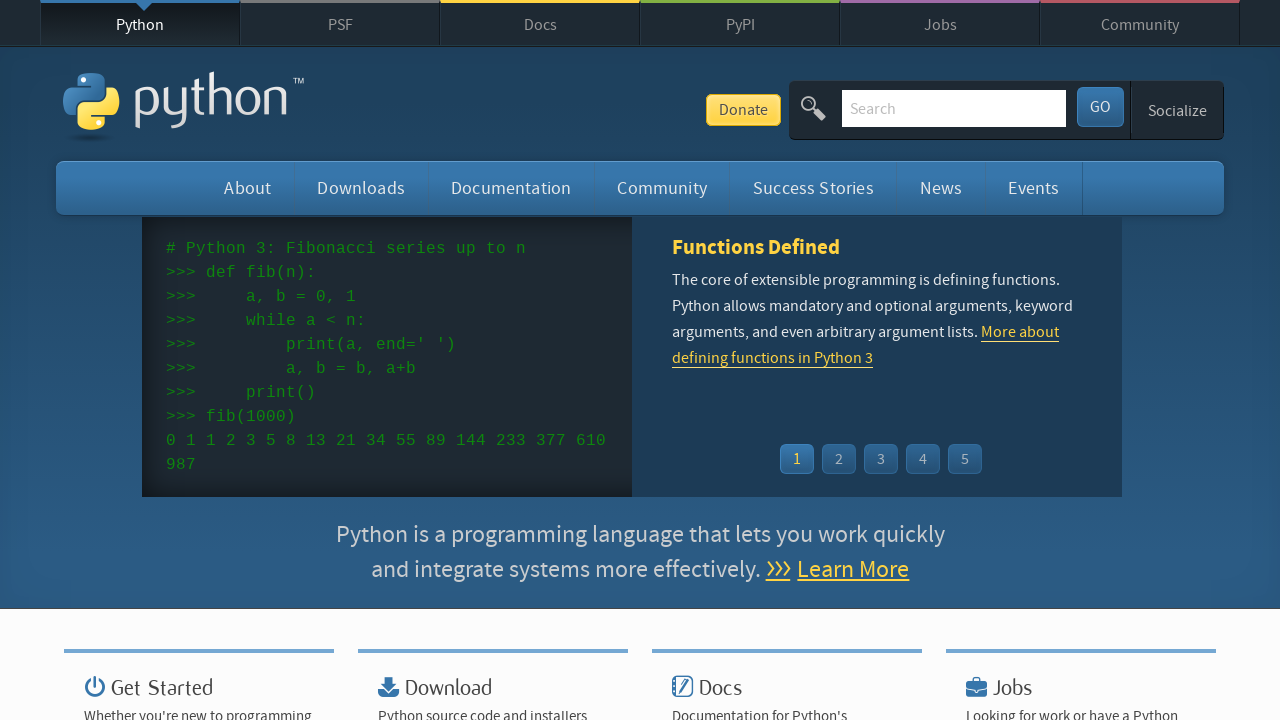